Tests mouse interactions by clicking an element and then simulating a mouse back button action

Starting URL: https://awesomeqa.com/selenium/mouse_interaction.html

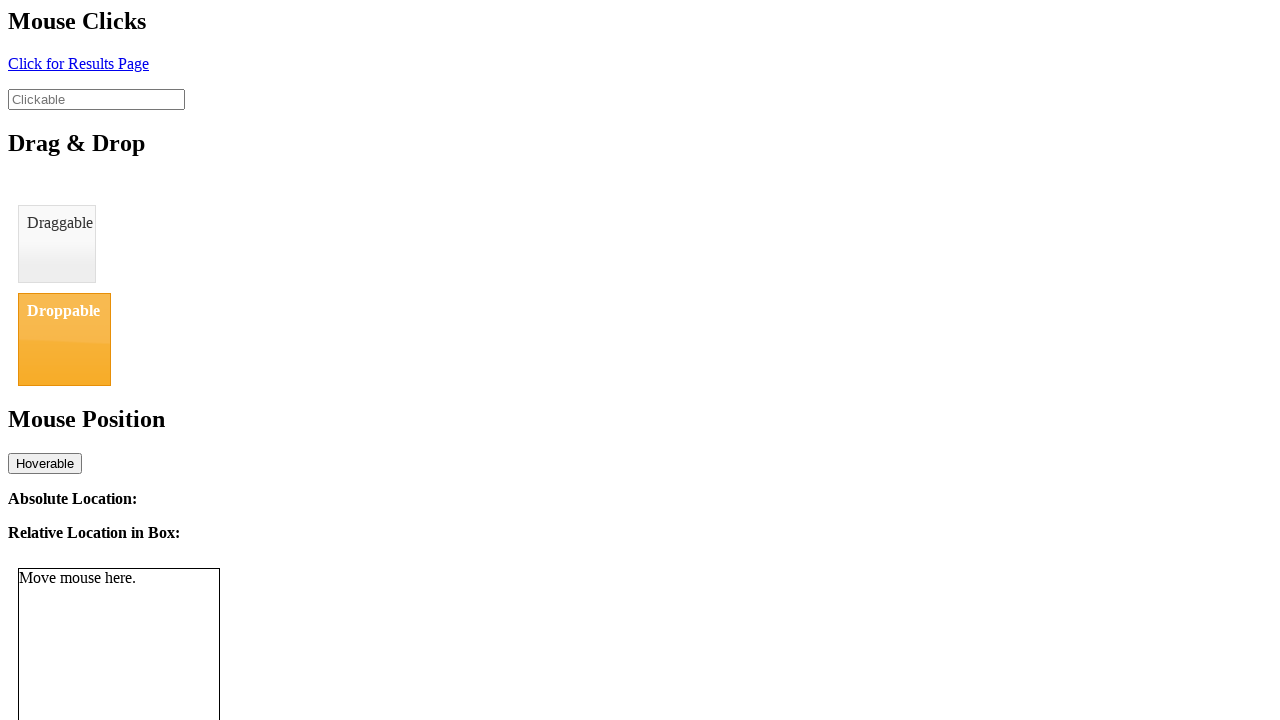

Clicked element with ID 'click' to test mouse interaction at (78, 63) on #click
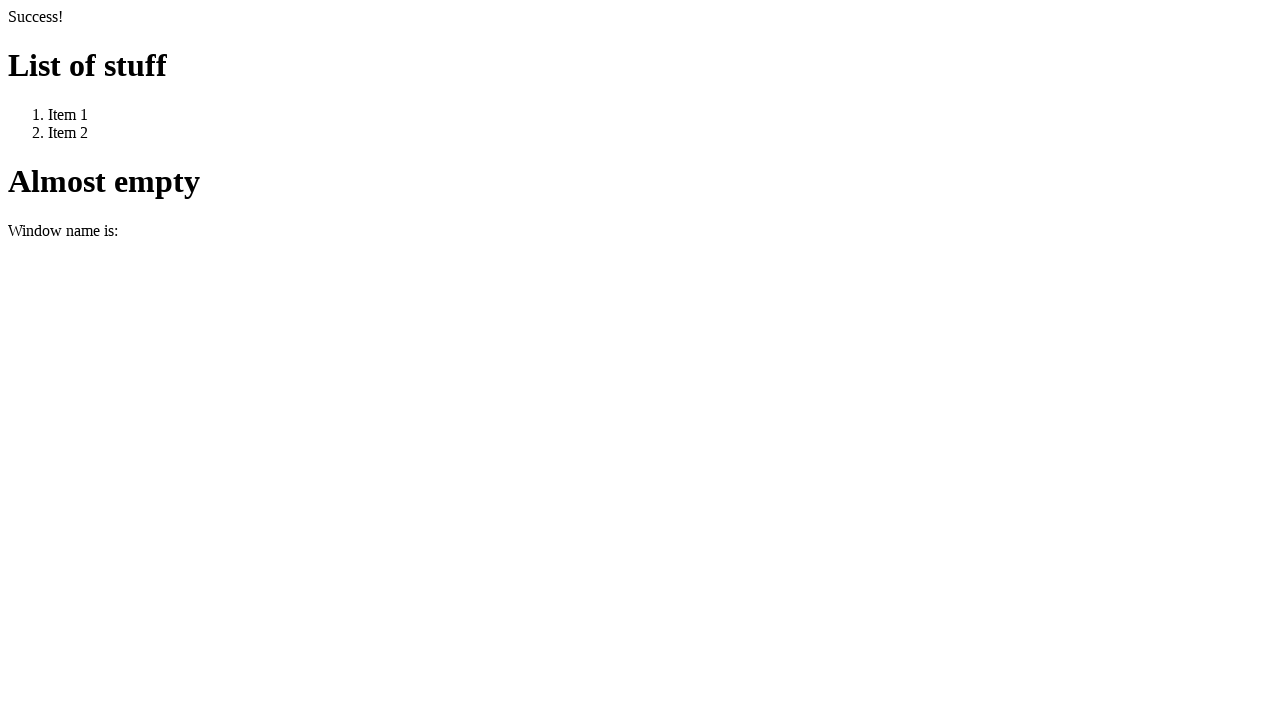

Navigated back using browser back button
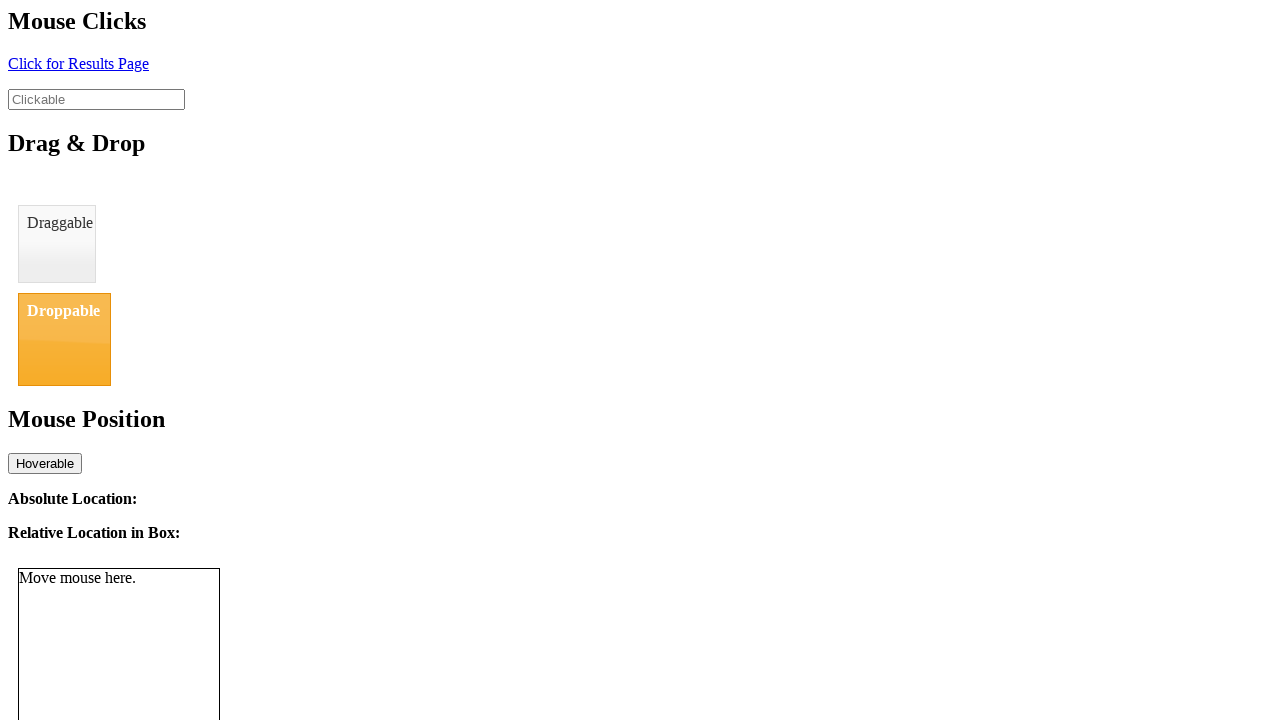

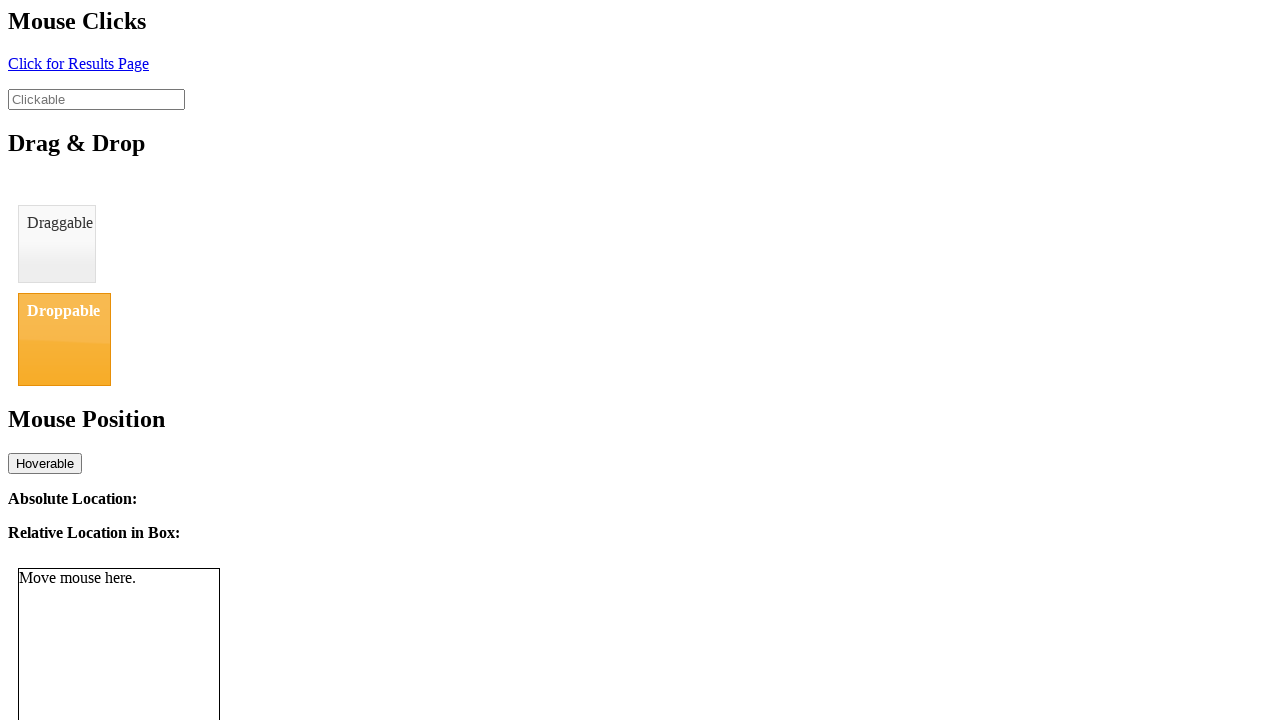